Tests browser refresh functionality by navigating to a product page, adding an item to cart, refreshing the page, and then navigating to the cart

Starting URL: https://fruitshoppe.firebaseapp.com/

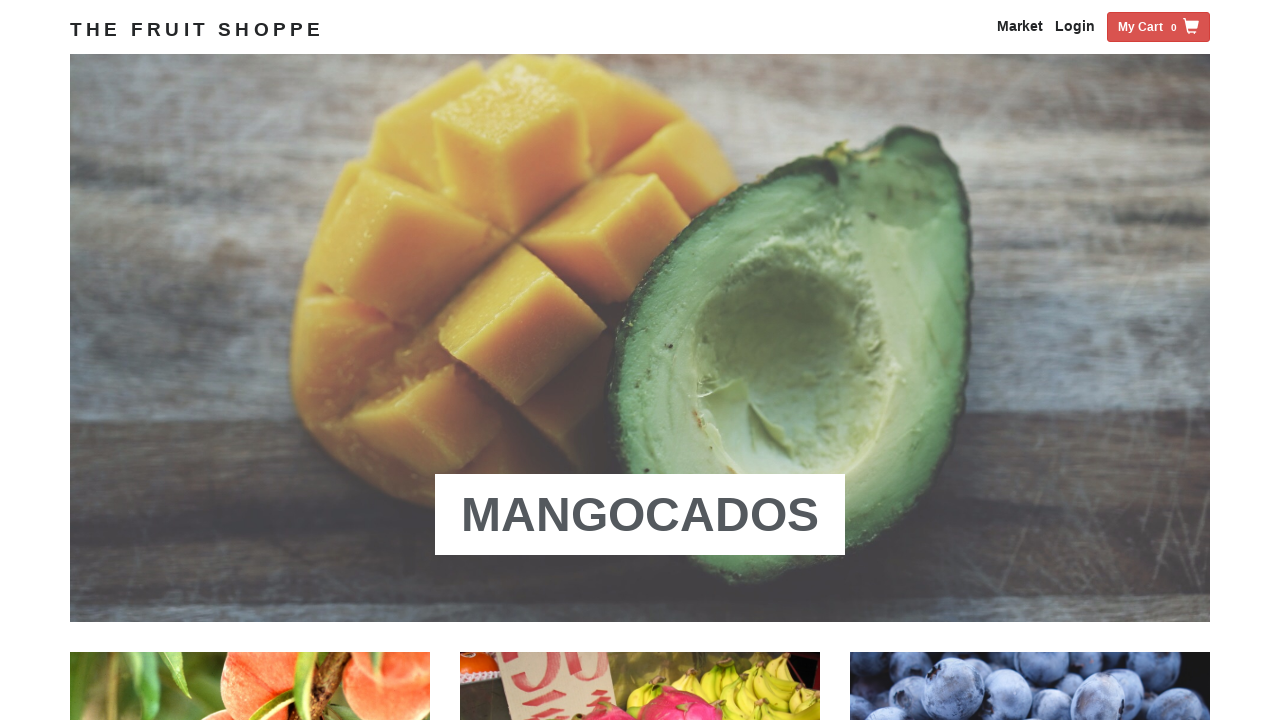

Clicked on Mangocados product page link at (640, 515) on xpath=//a[contains(.,'Mangocados')]
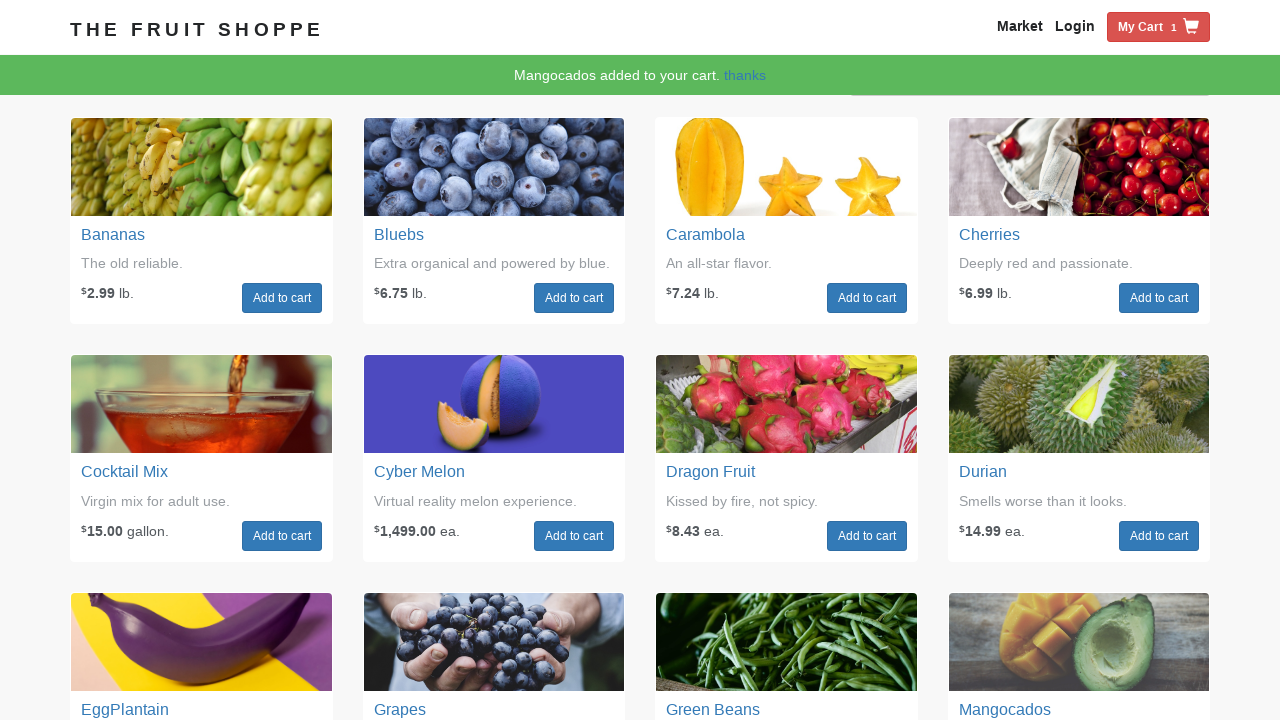

Clicked 'Add to cart' button for bananas at (282, 298) on xpath=//div[@class='fruit-box fruit-banans']//a[.='Add to cart']
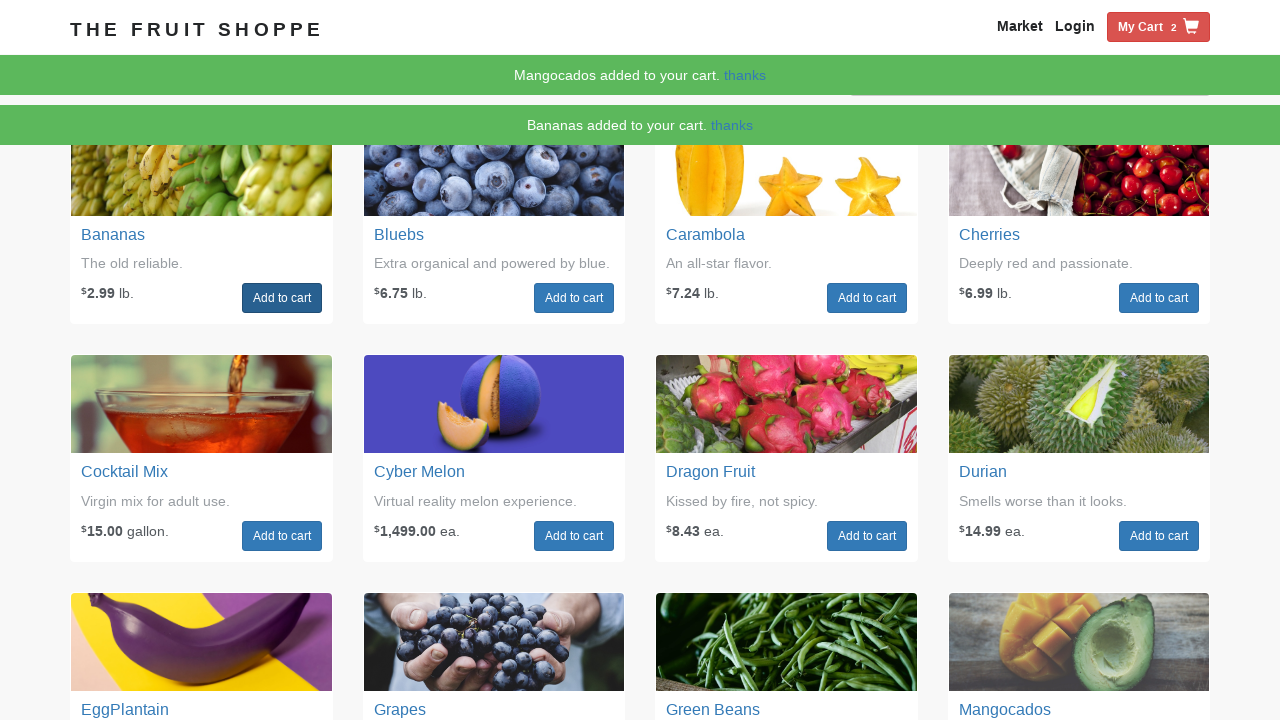

Refreshed the page
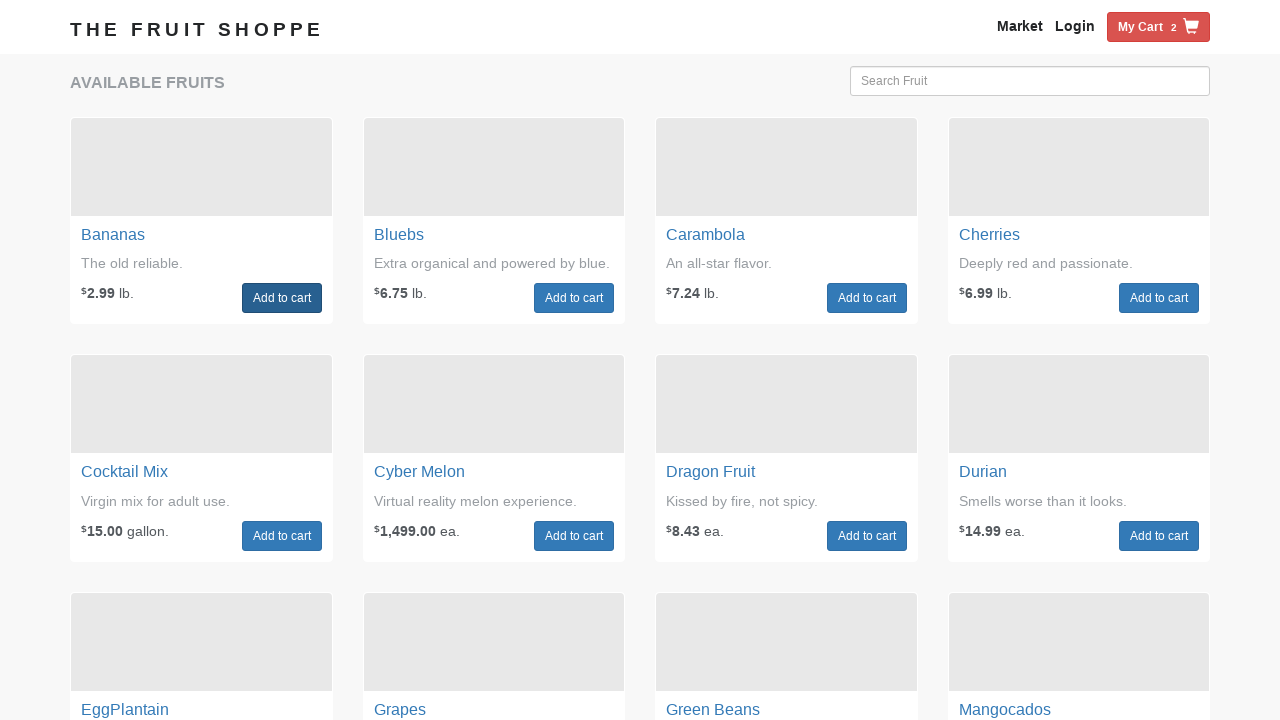

Clicked on My Cart to navigate to cart page at (1140, 27) on xpath=//span[.='My Cart']
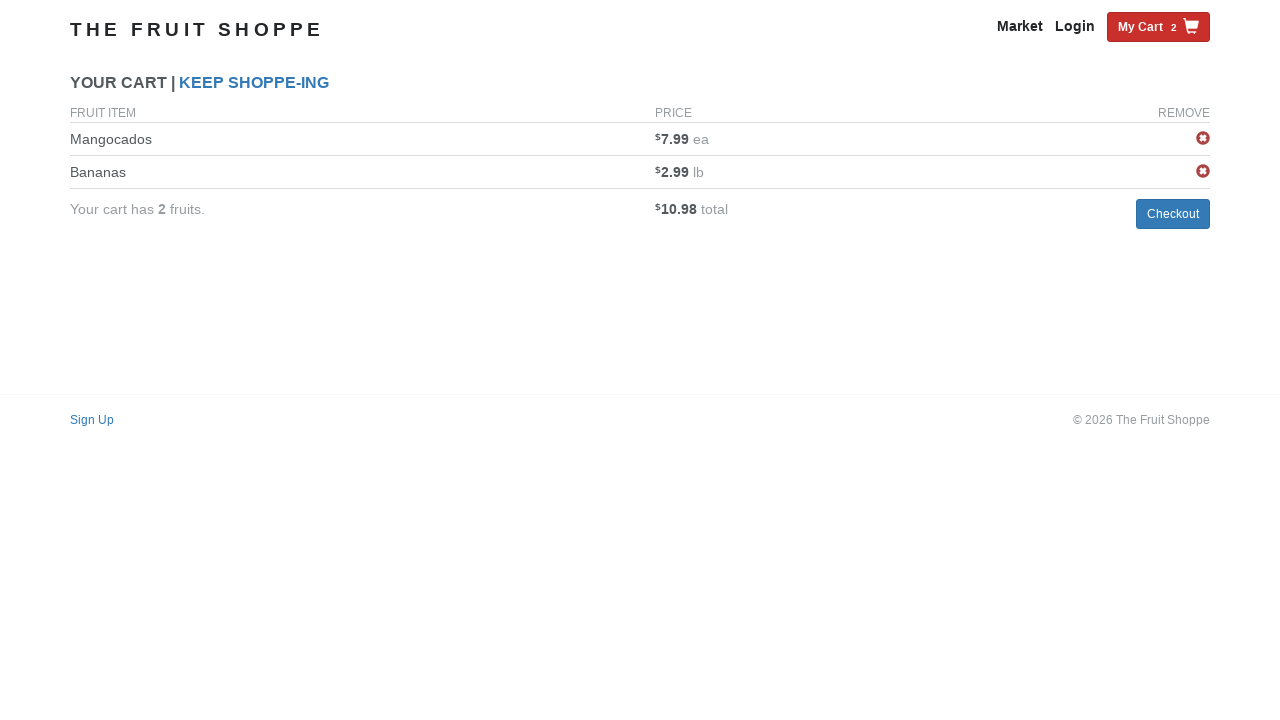

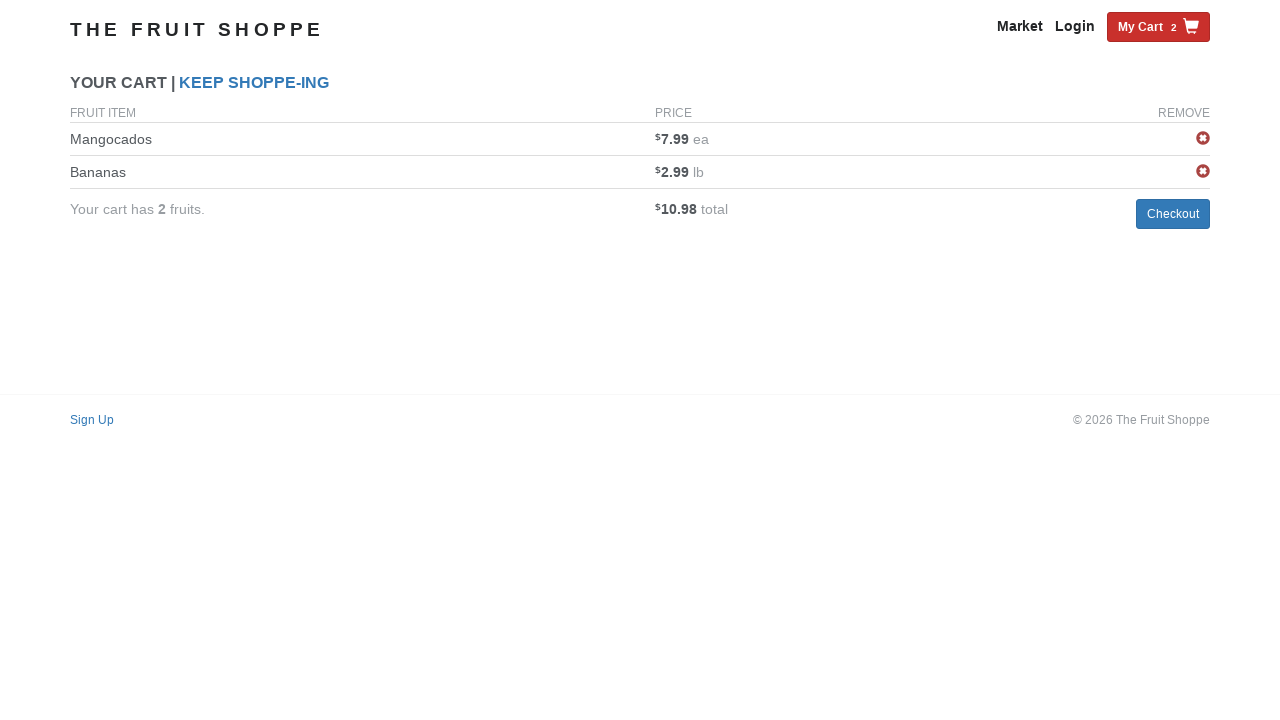